Tests that the OrangeHRM login page has the correct title

Starting URL: https://opensource-demo.orangehrmlive.com/web/index.php/auth/login

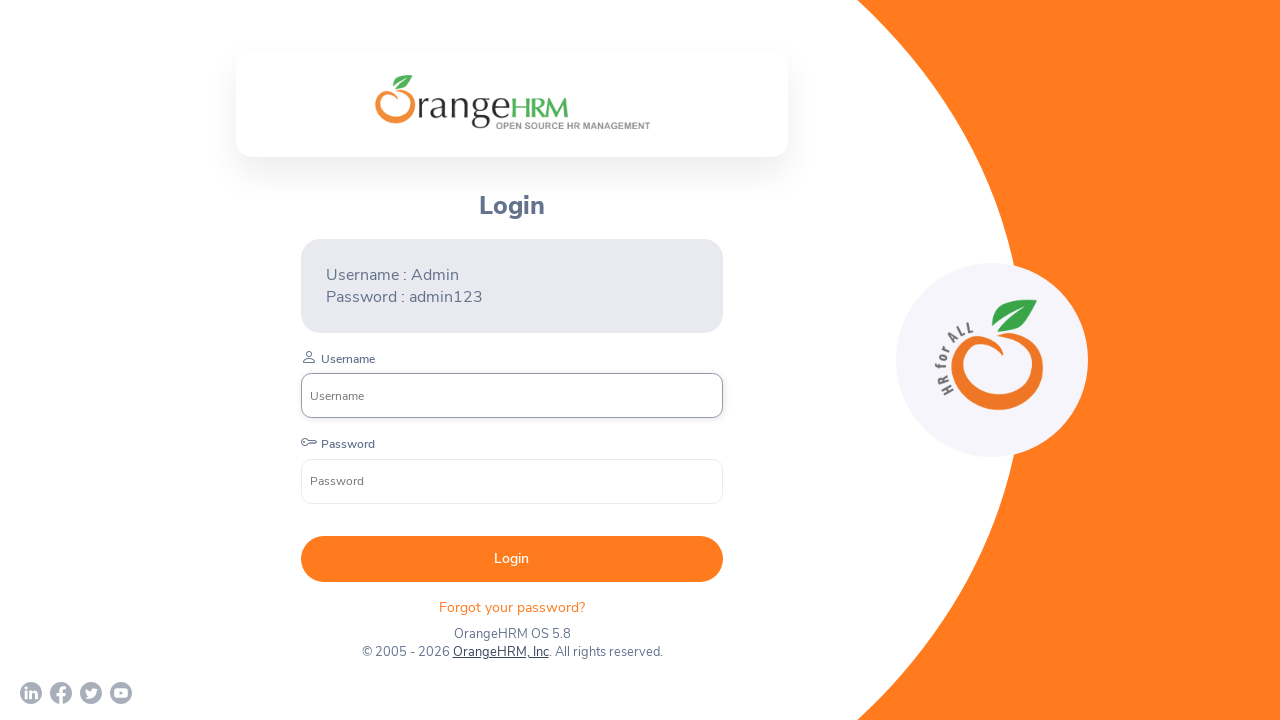

Waited for page DOM content to load
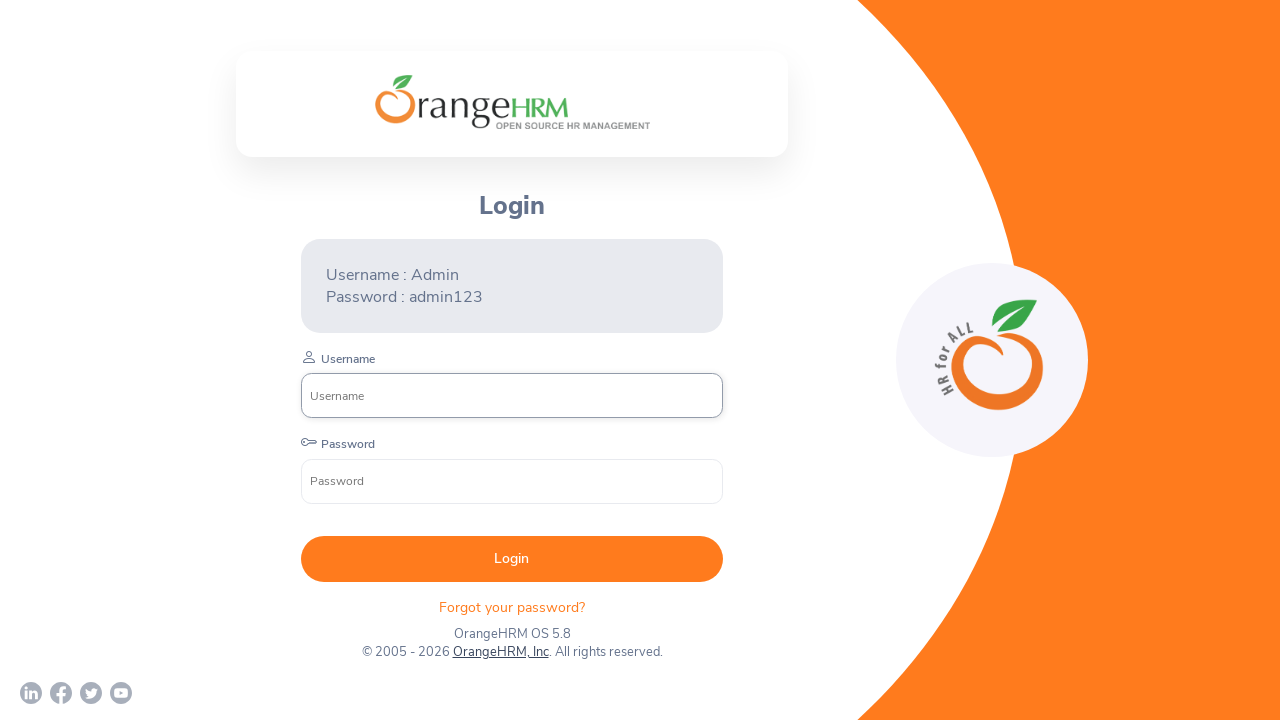

Verified page title is 'OrangeHRM'
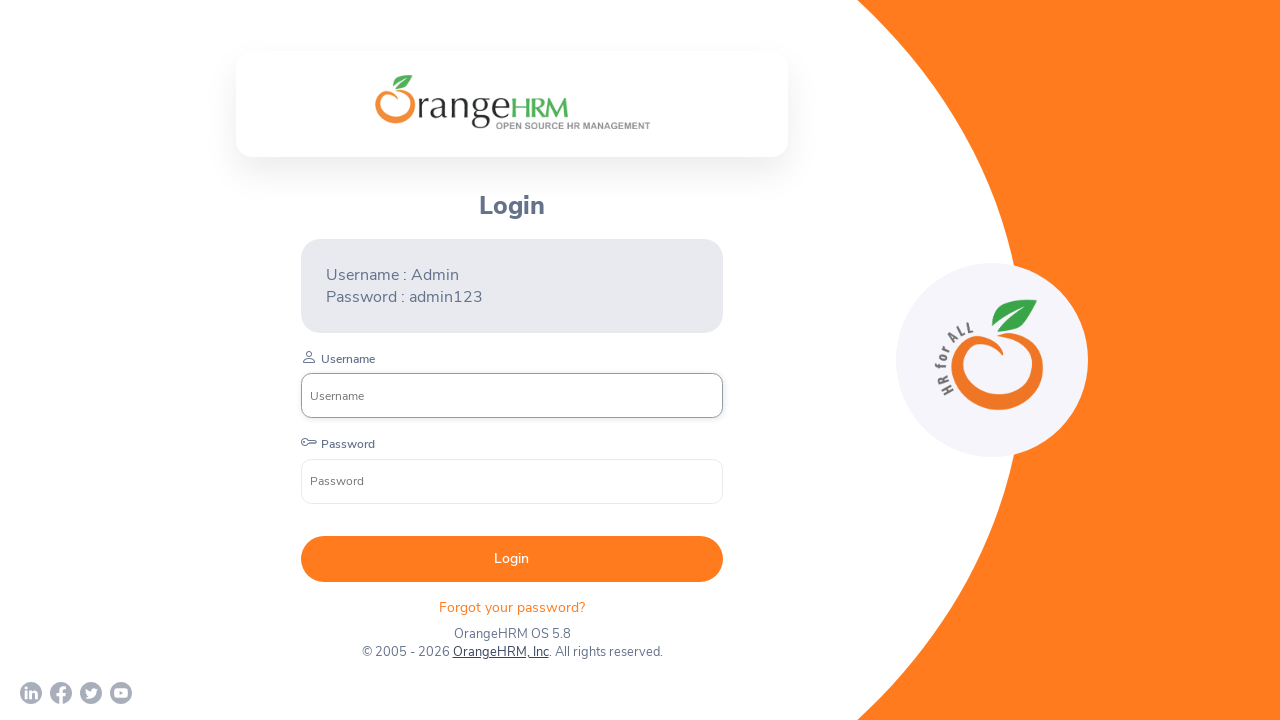

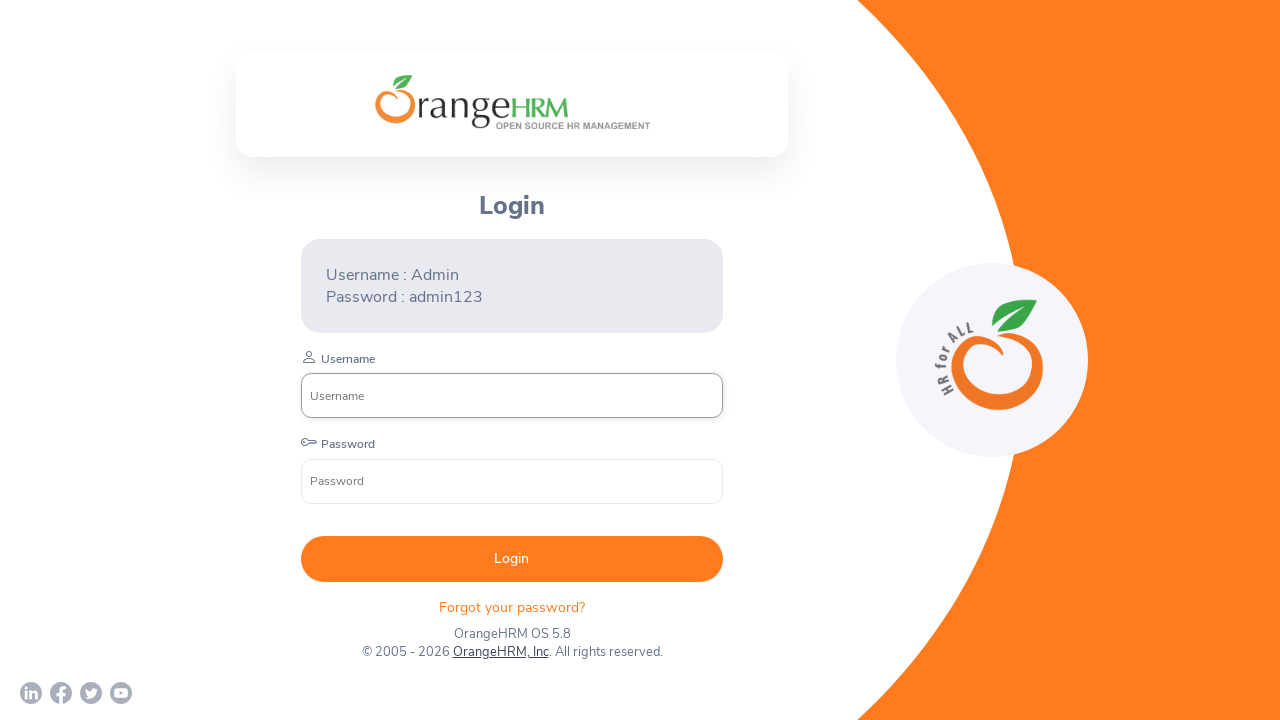